Tests dynamic loading functionality by clicking a start button and waiting for a hidden element to become visible

Starting URL: https://the-internet.herokuapp.com/dynamic_loading/1

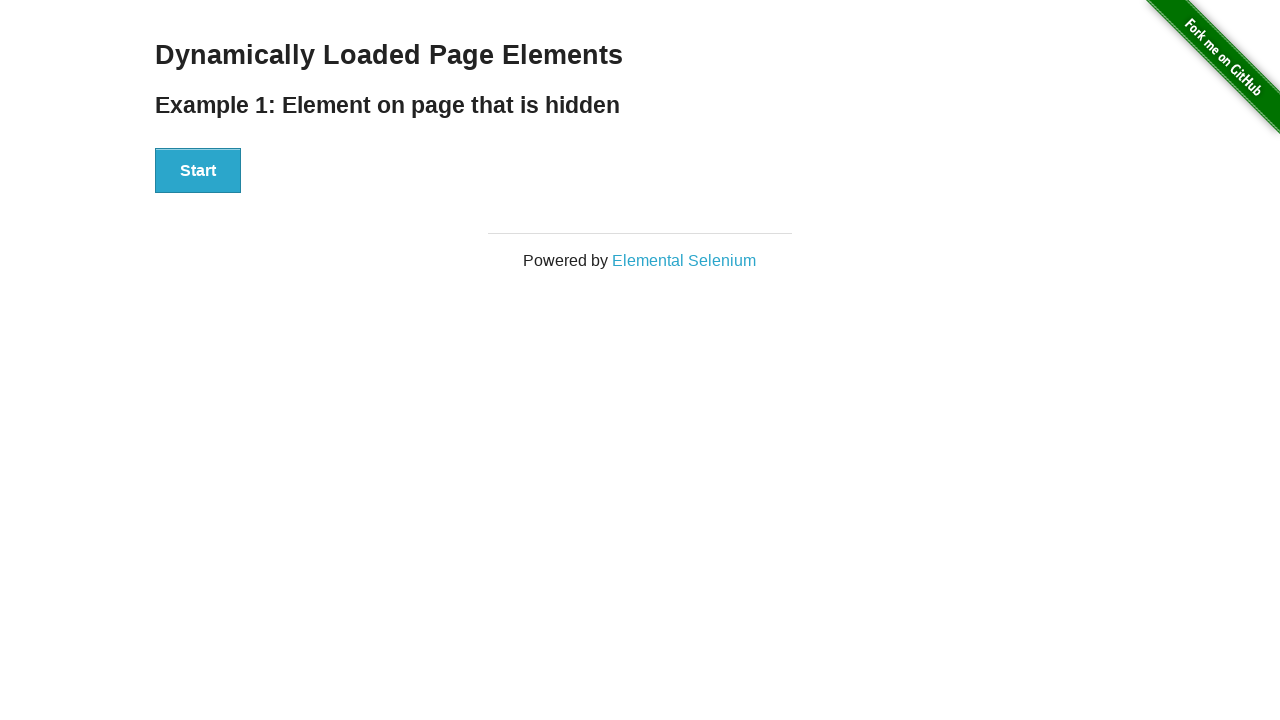

Clicked the start button to begin dynamic loading at (198, 171) on div#start button
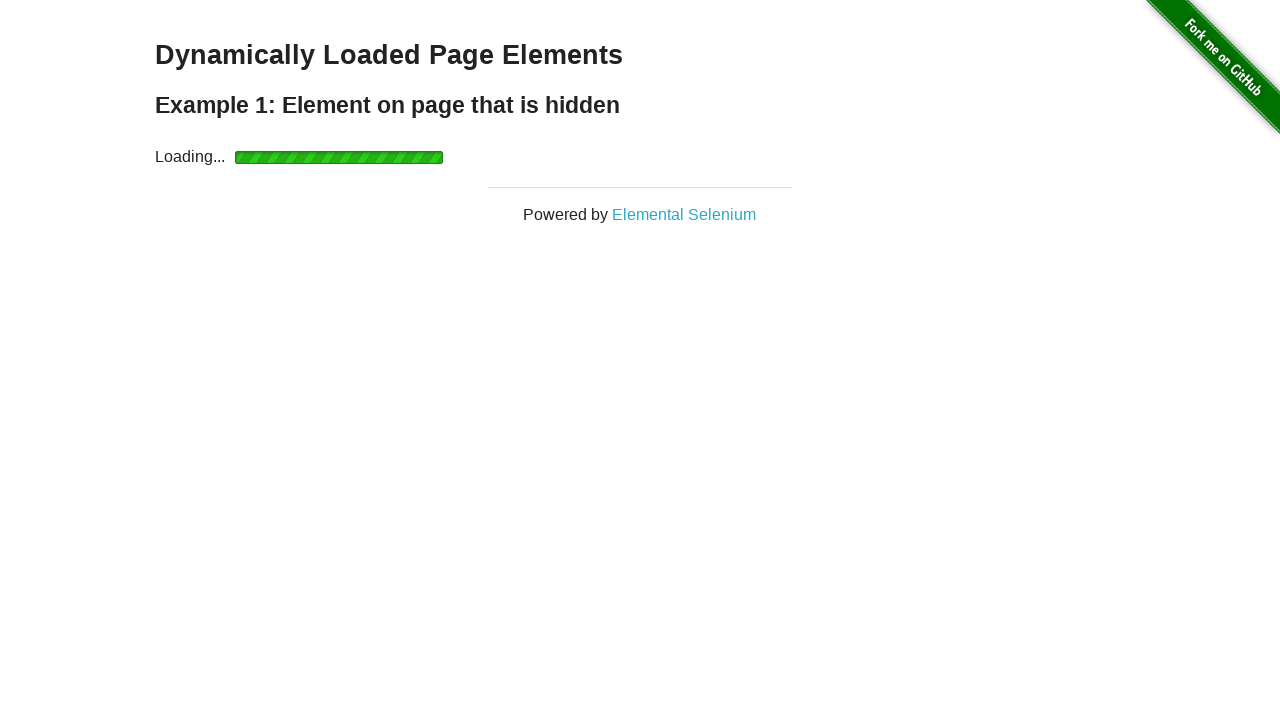

Waited for finish element to become visible
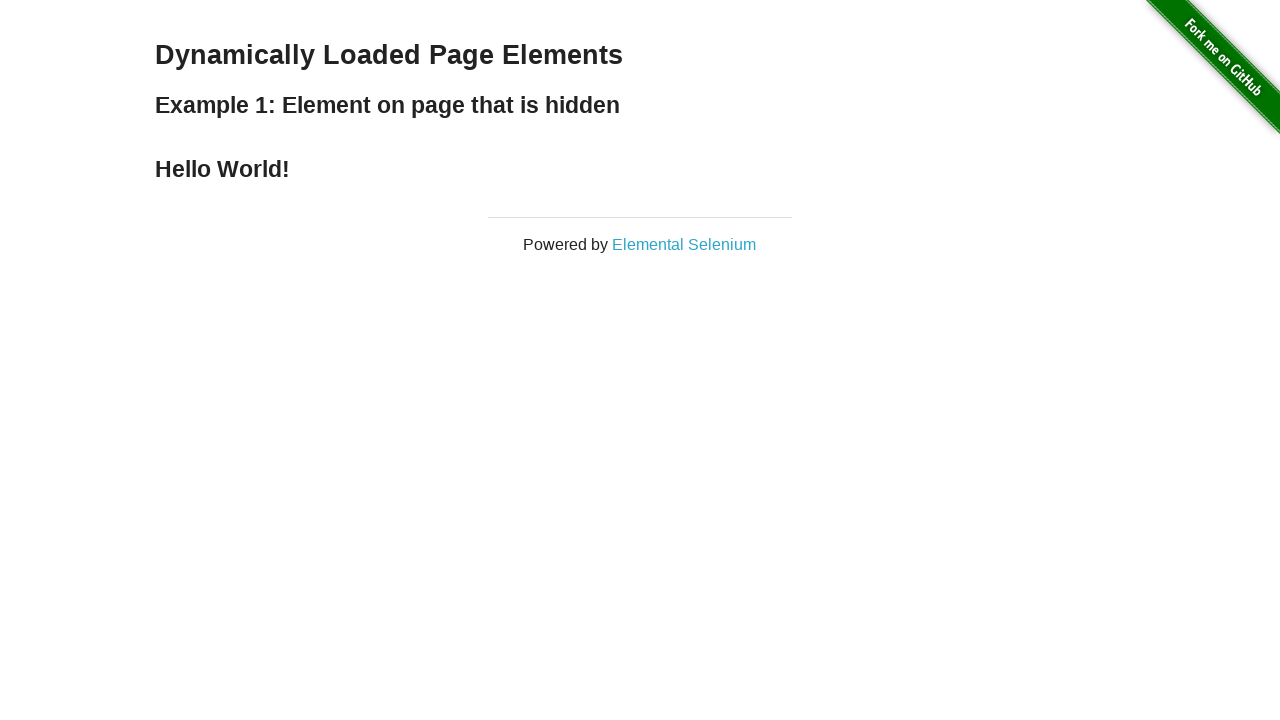

Retrieved finish element text: Hello World!
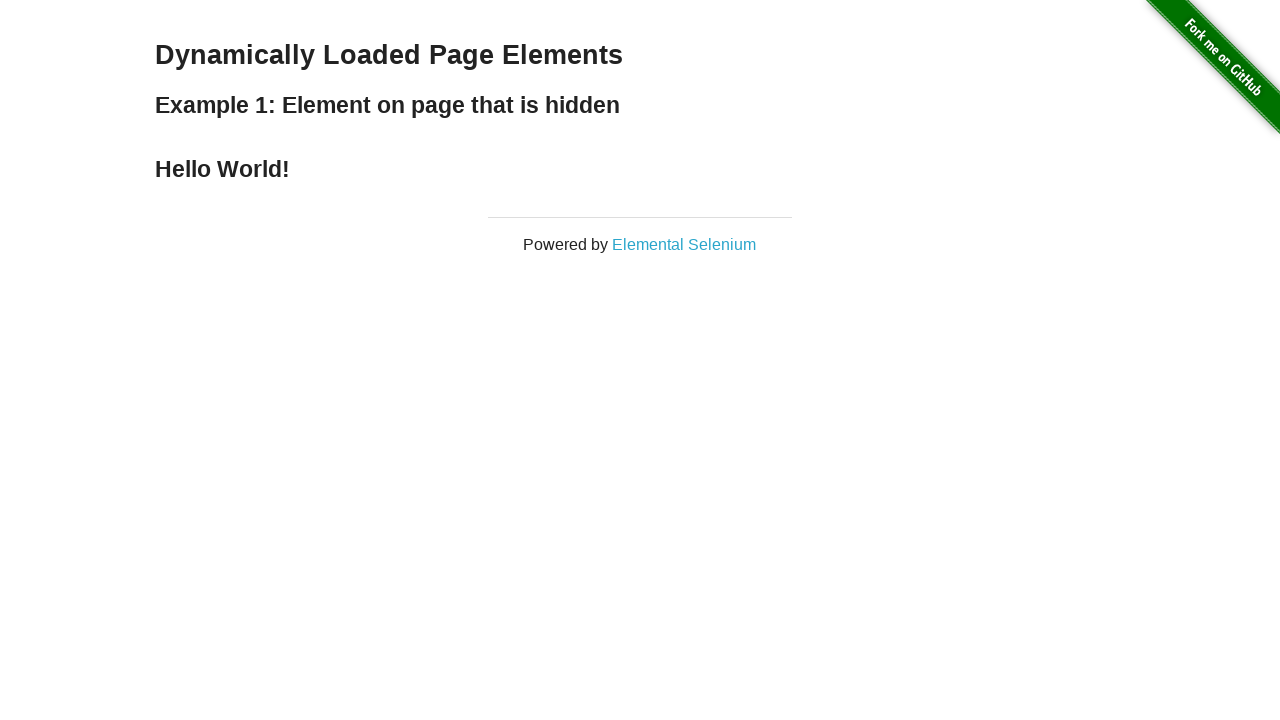

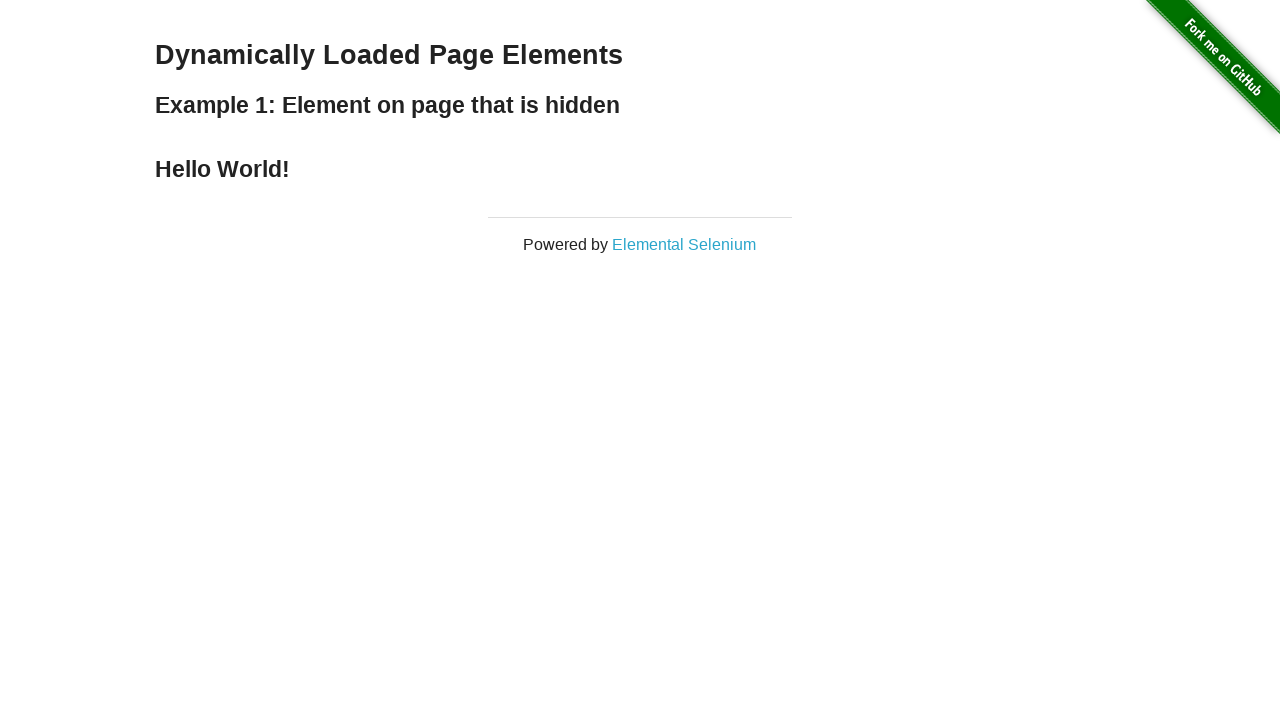